Tests login form validation when username is provided but password field is left blank

Starting URL: https://www.saucedemo.com/

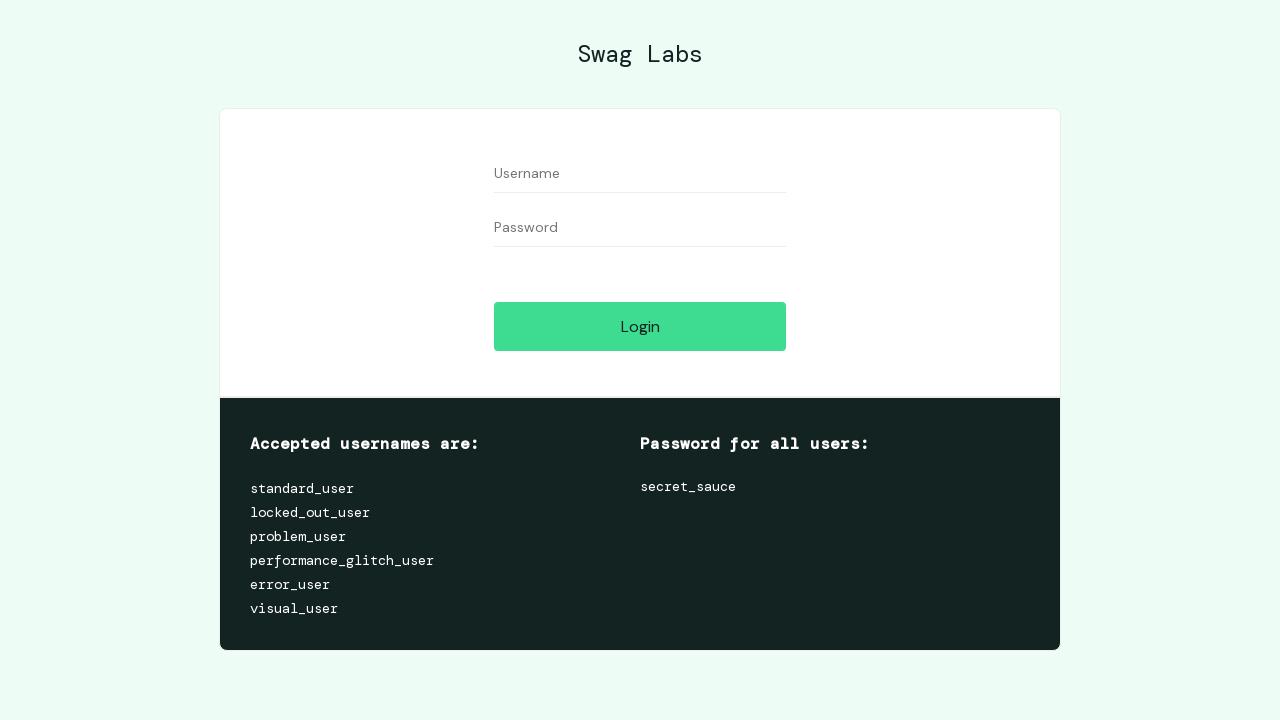

Filled username field with 'standard_user' on #user-name
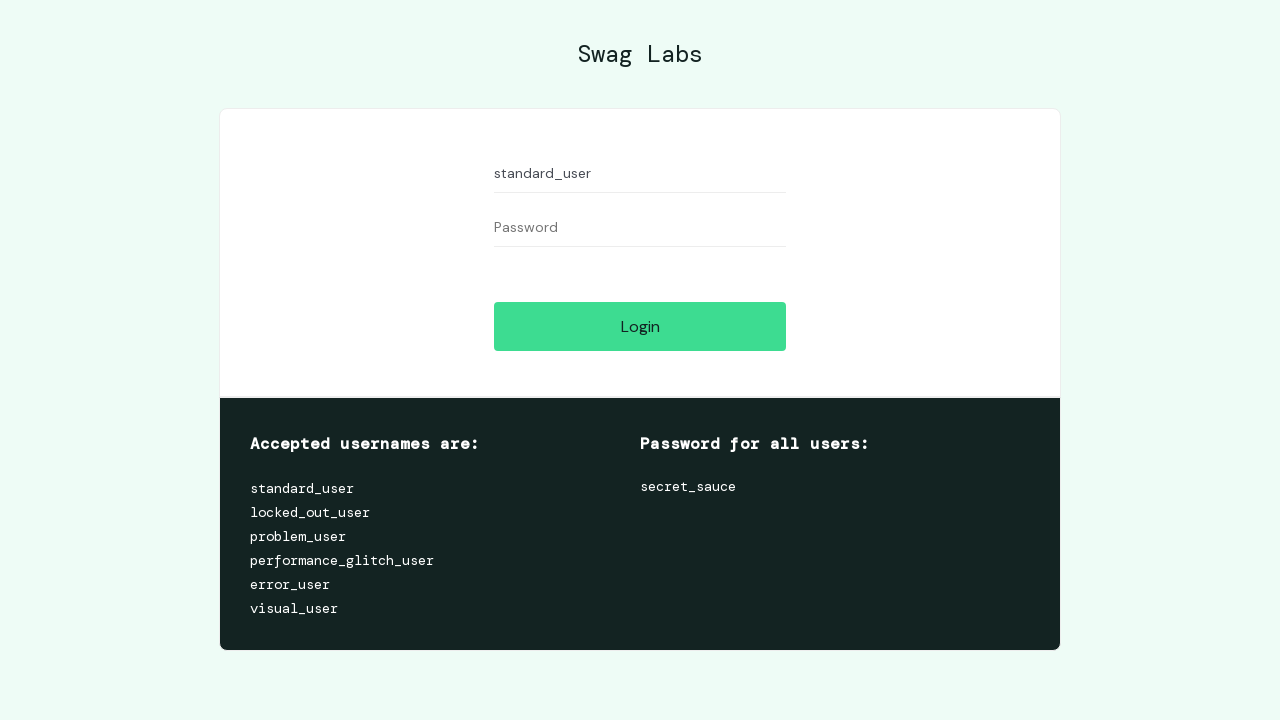

Left password field blank on #password
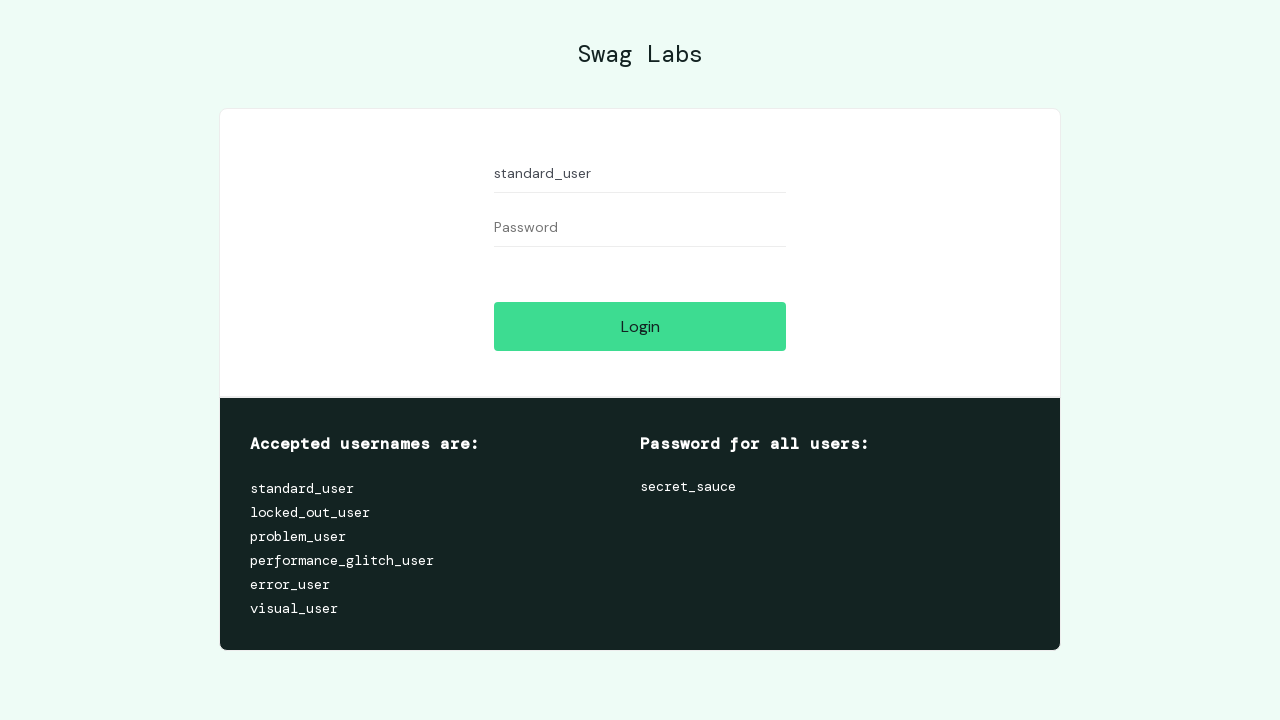

Clicked login button at (640, 326) on #login-button
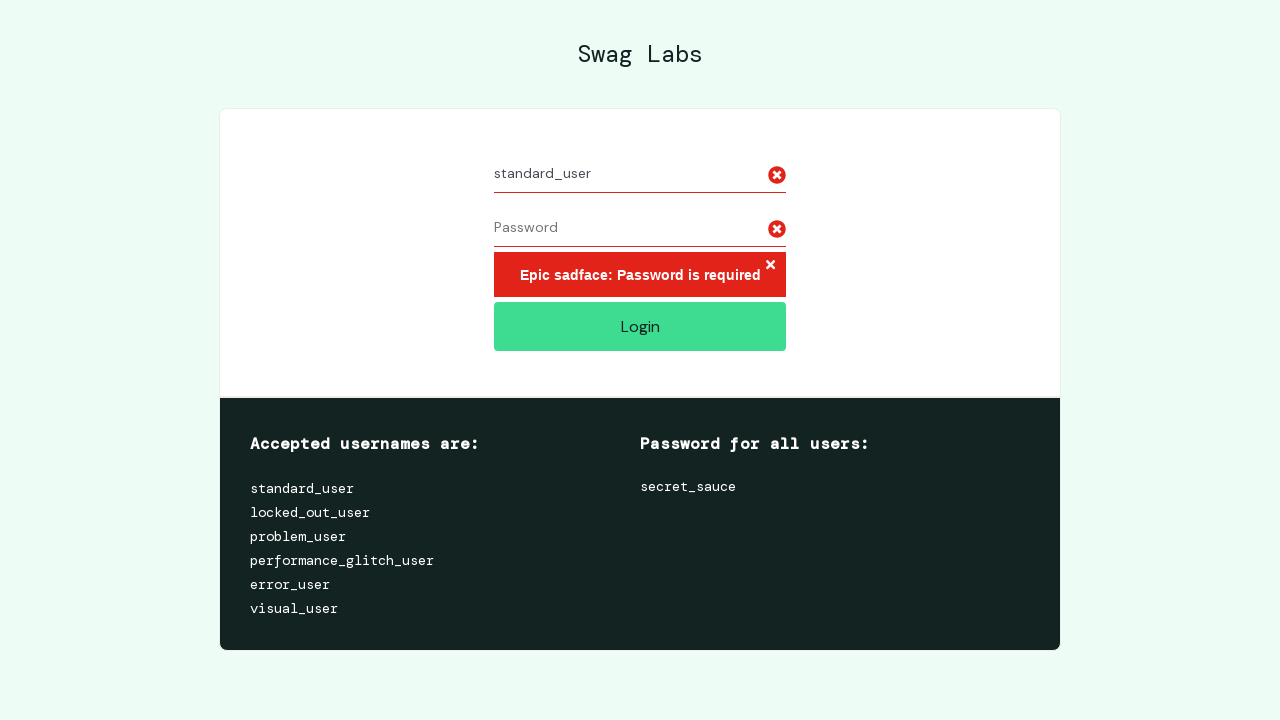

Password required error message appeared
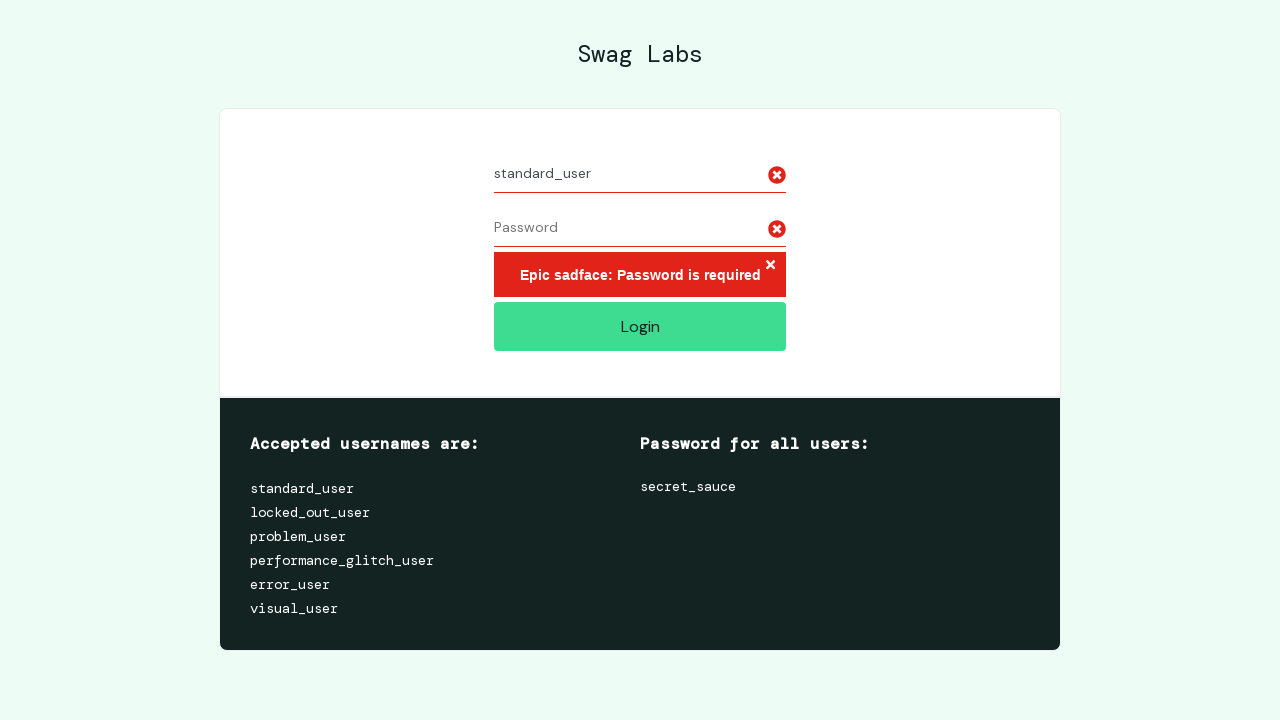

Closed error message by clicking error button at (770, 266) on .error-button
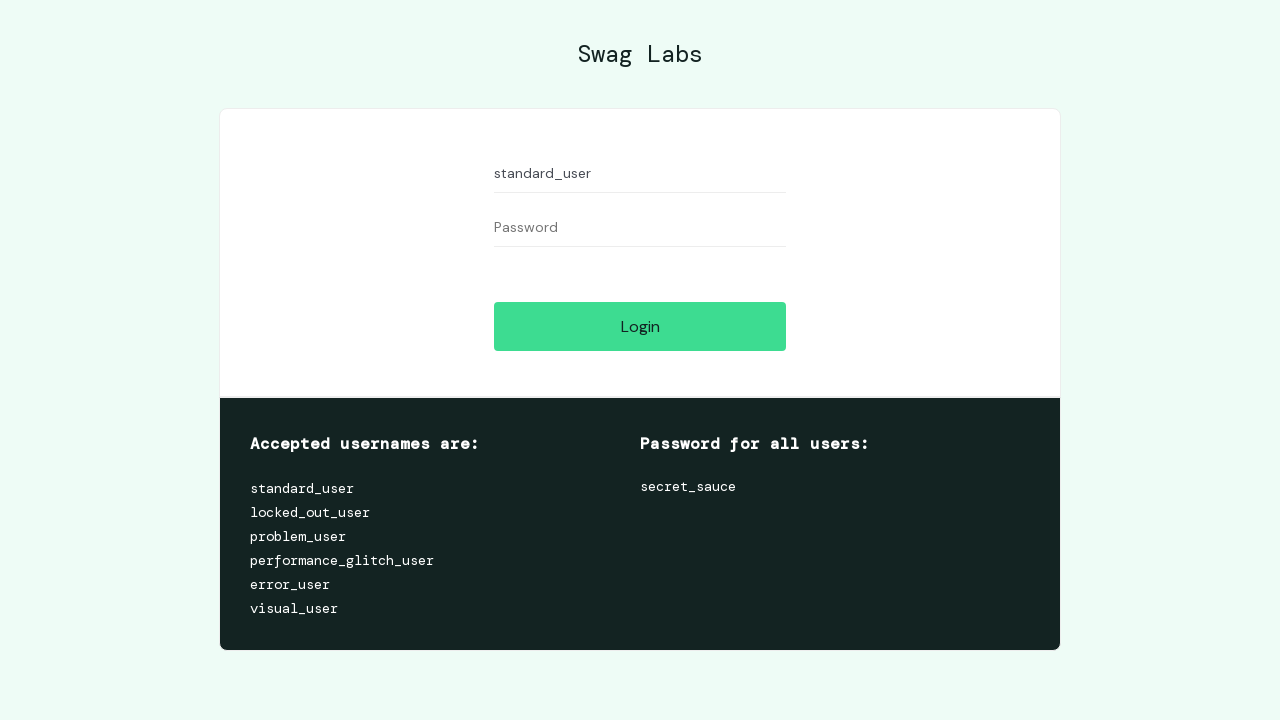

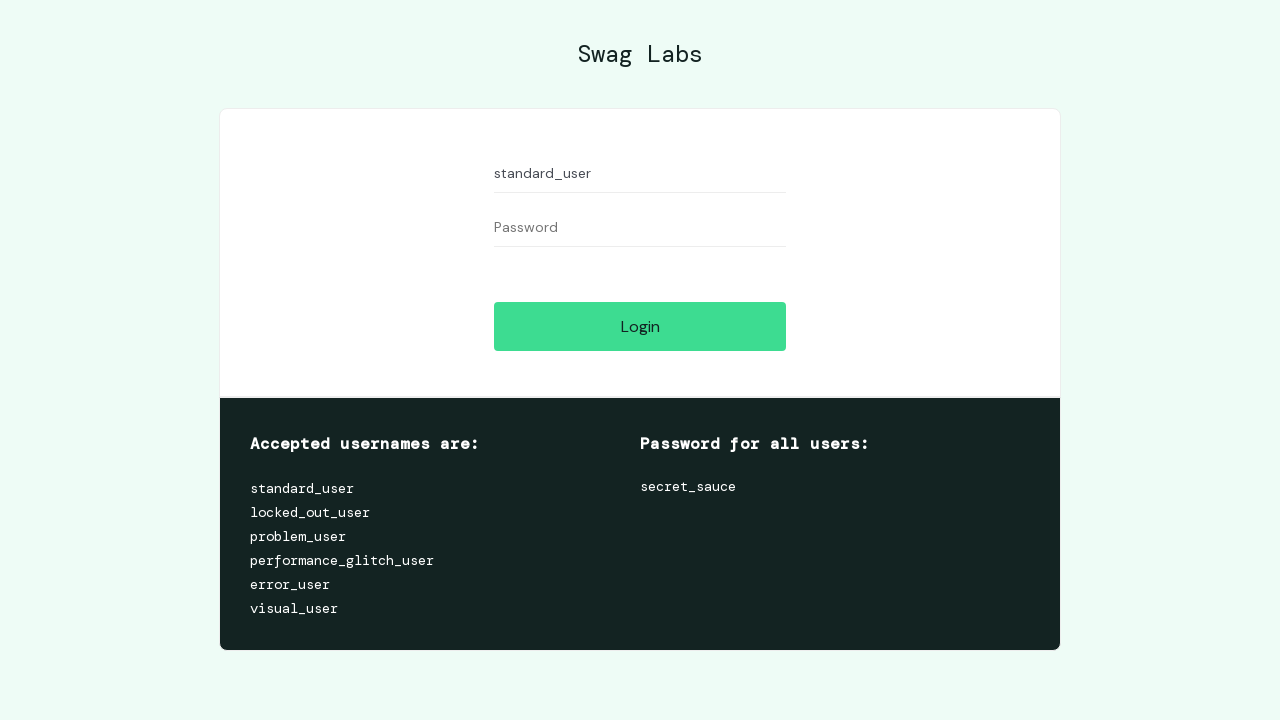